Tests different click interactions including double-click, right-click, and regular click on buttons, then verifies the result messages

Starting URL: https://demoqa.com/buttons

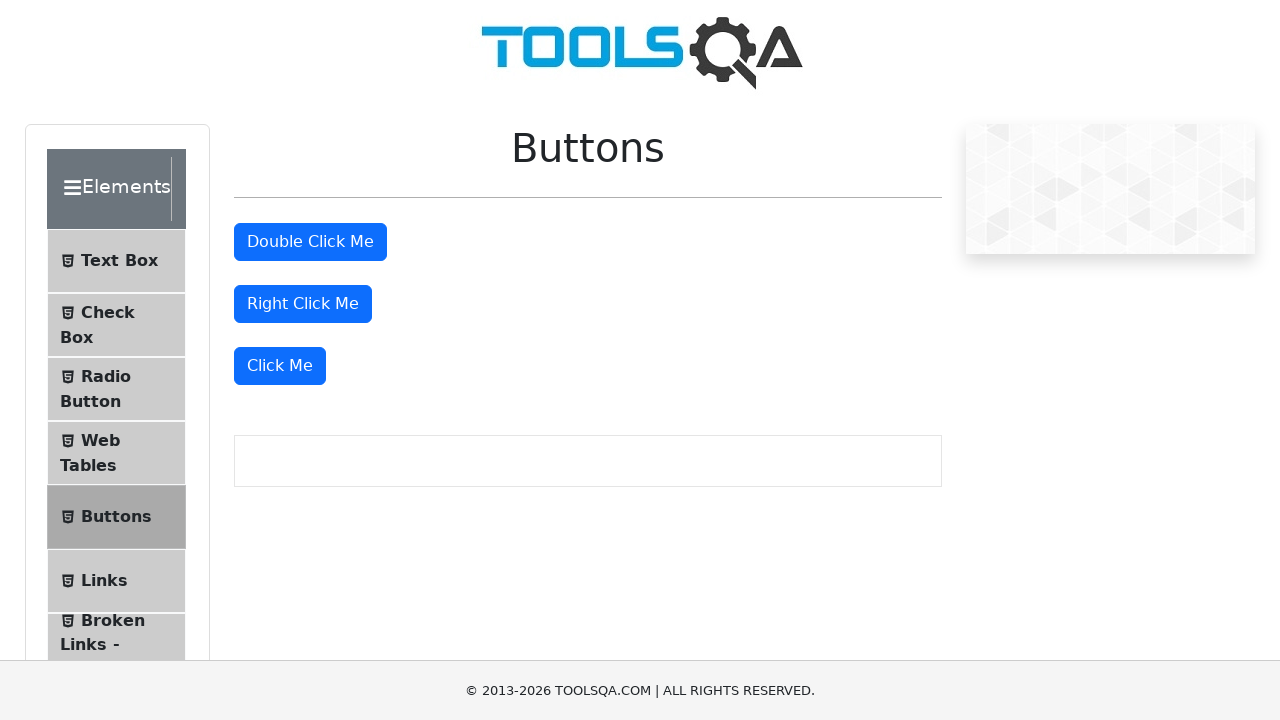

Double-clicked the double click button at (310, 242) on #doubleClickBtn
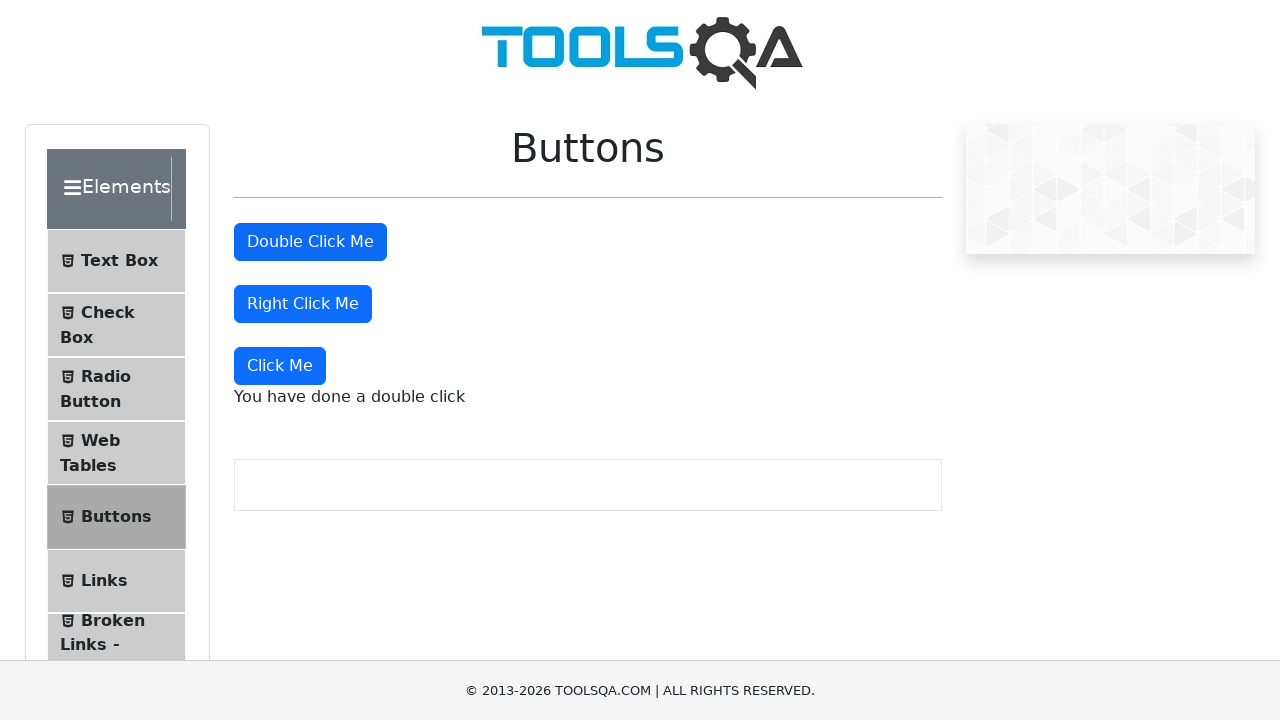

Right-clicked the right click button at (303, 304) on #rightClickBtn
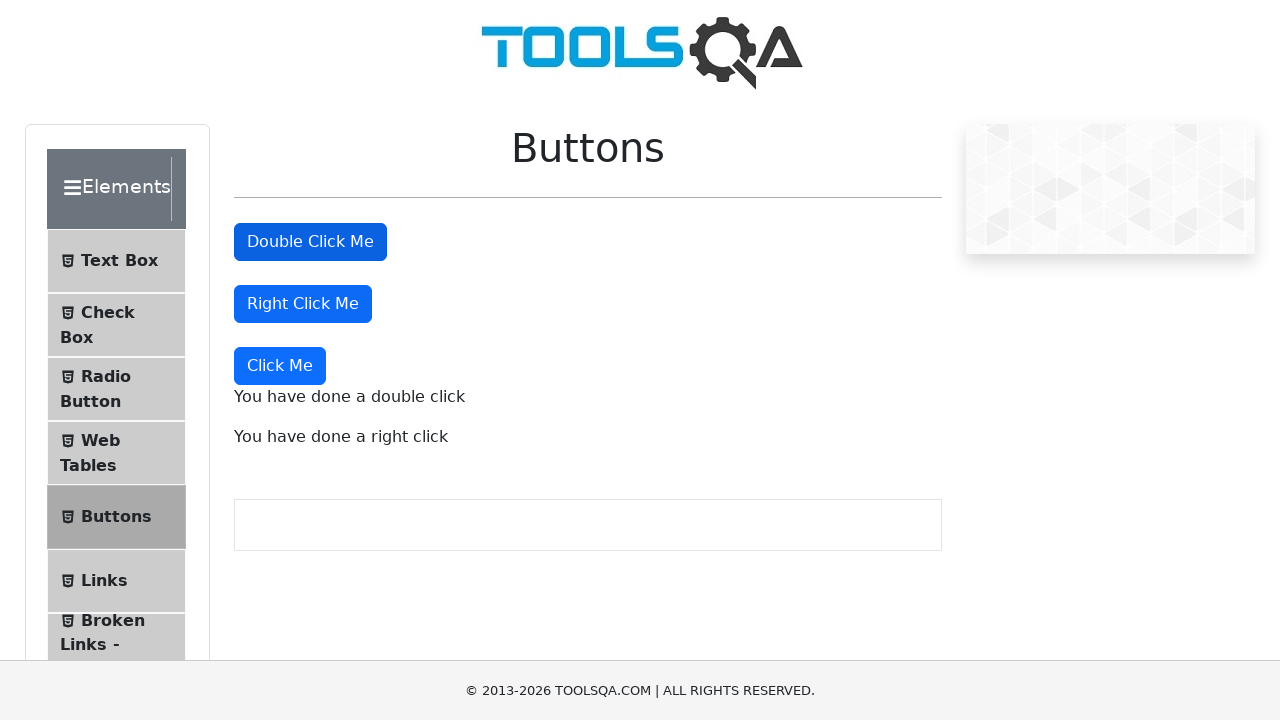

Located all buttons on the page
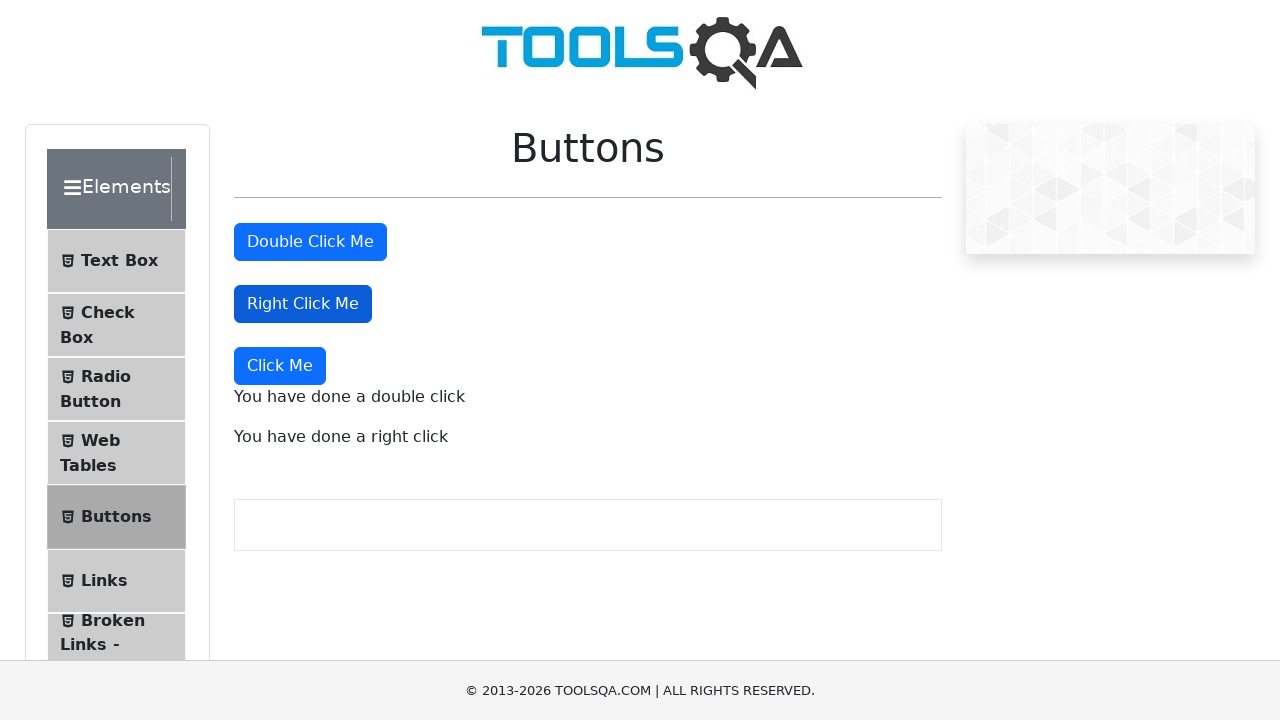

Clicked the dynamic click button (4th button) at (280, 366) on button >> nth=3
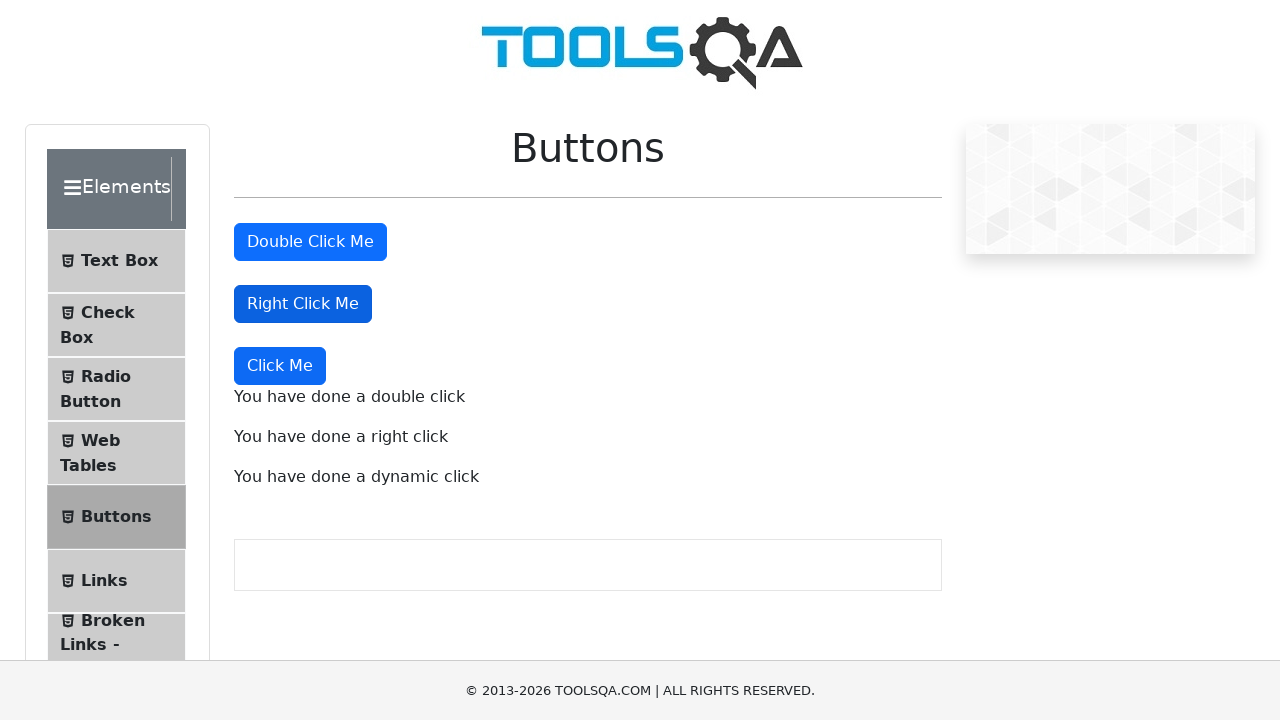

Retrieved double click message text
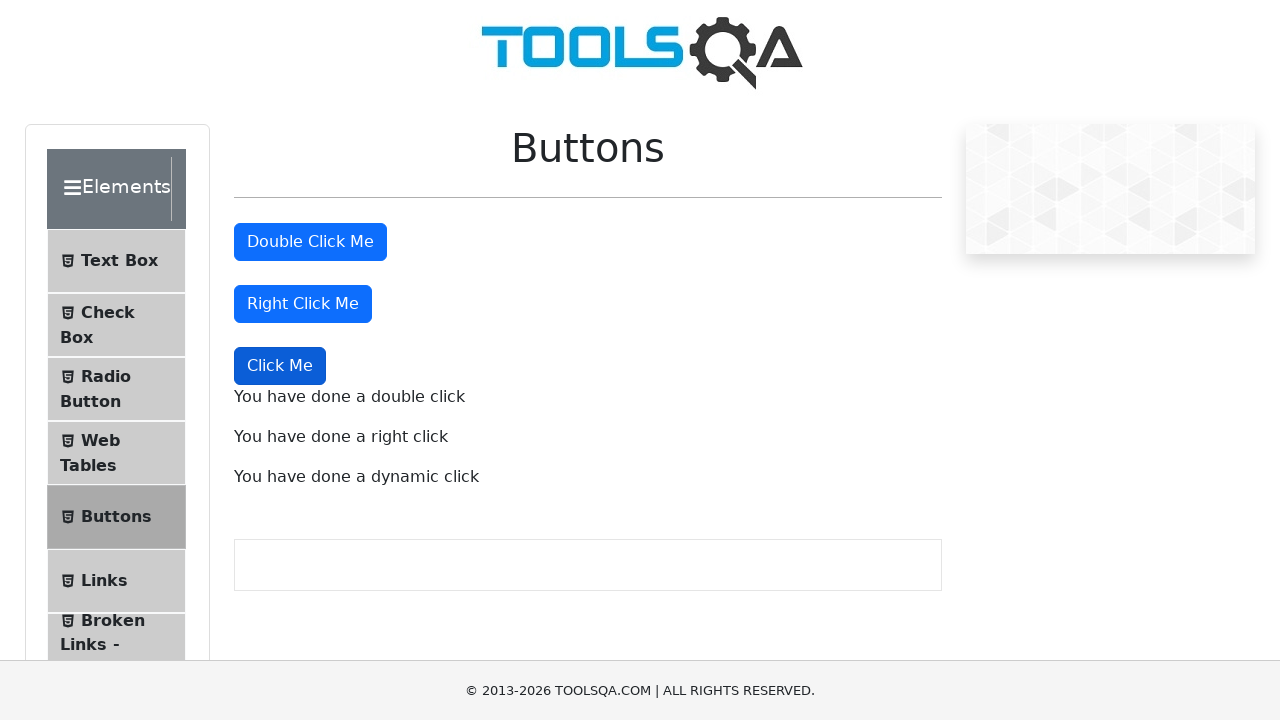

Verified double click message contains expected text
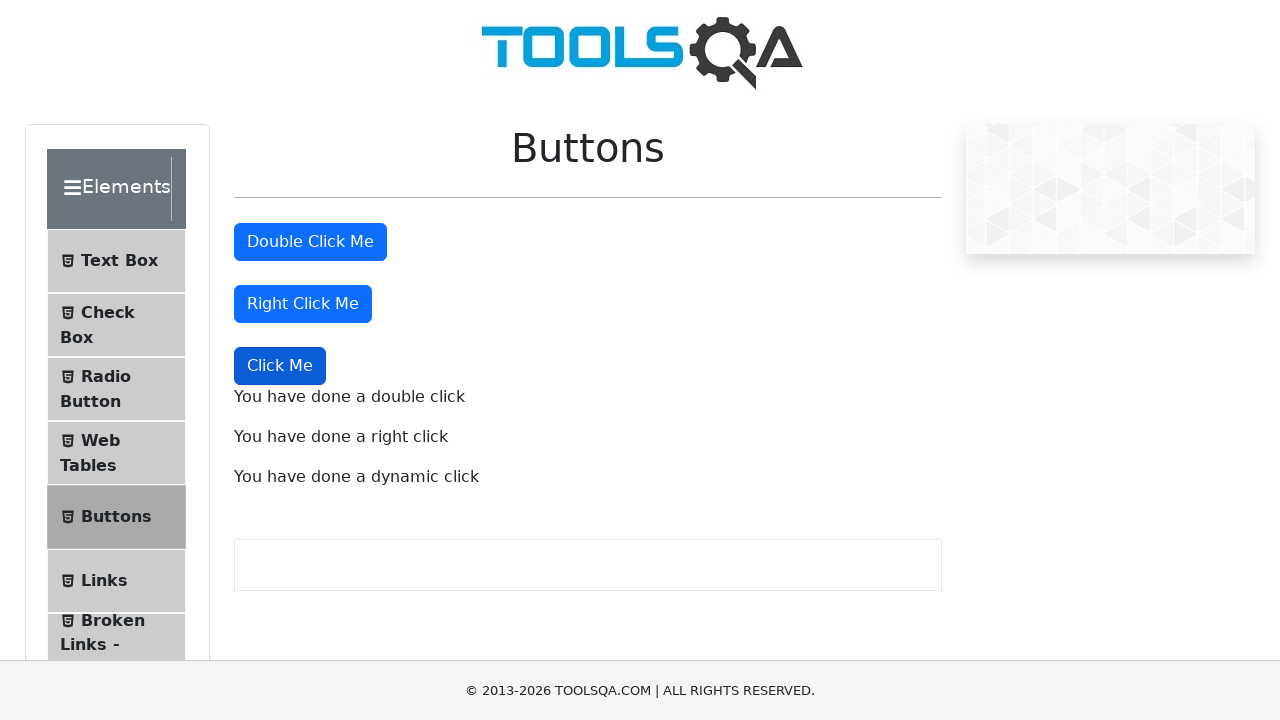

Retrieved right click message text
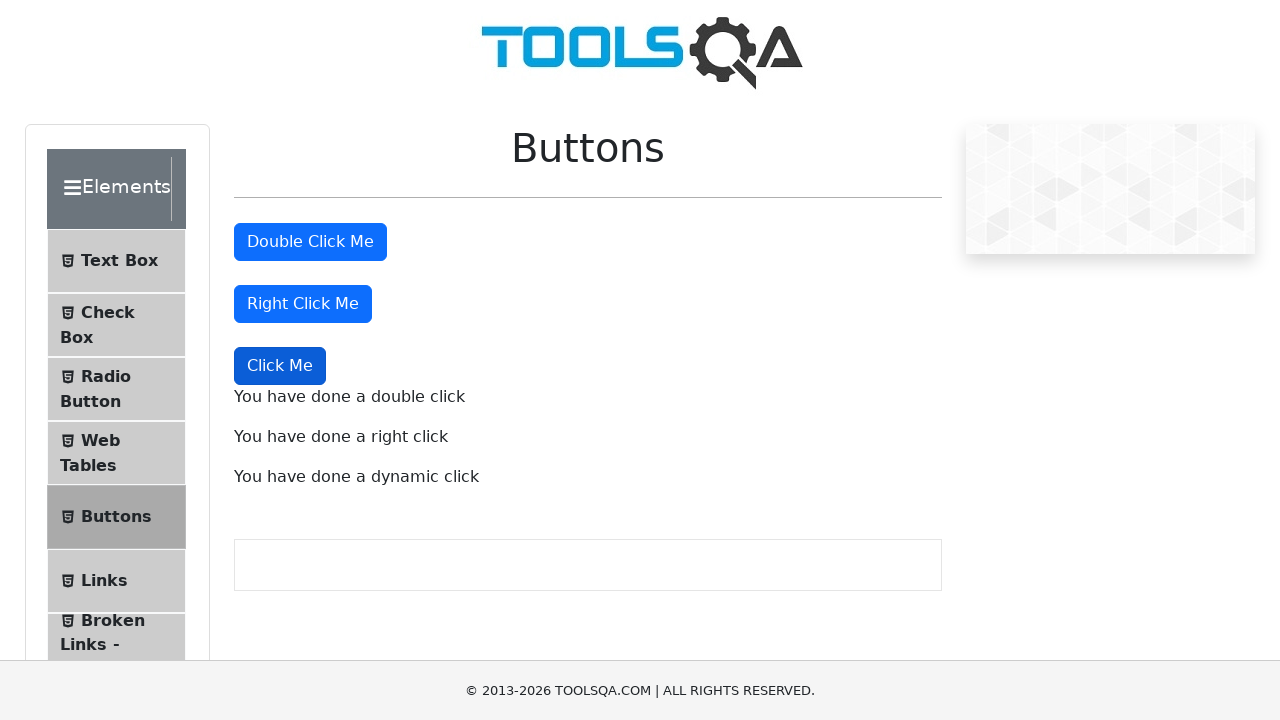

Verified right click message contains expected text
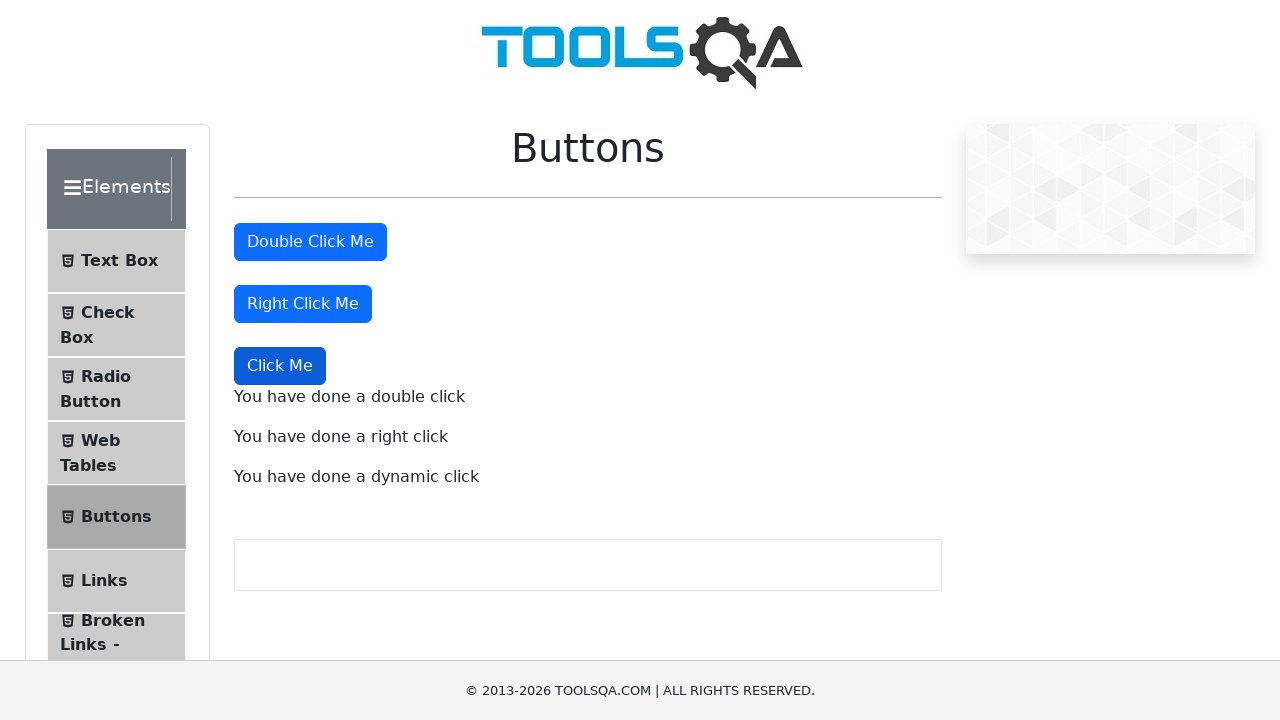

Retrieved dynamic click message text
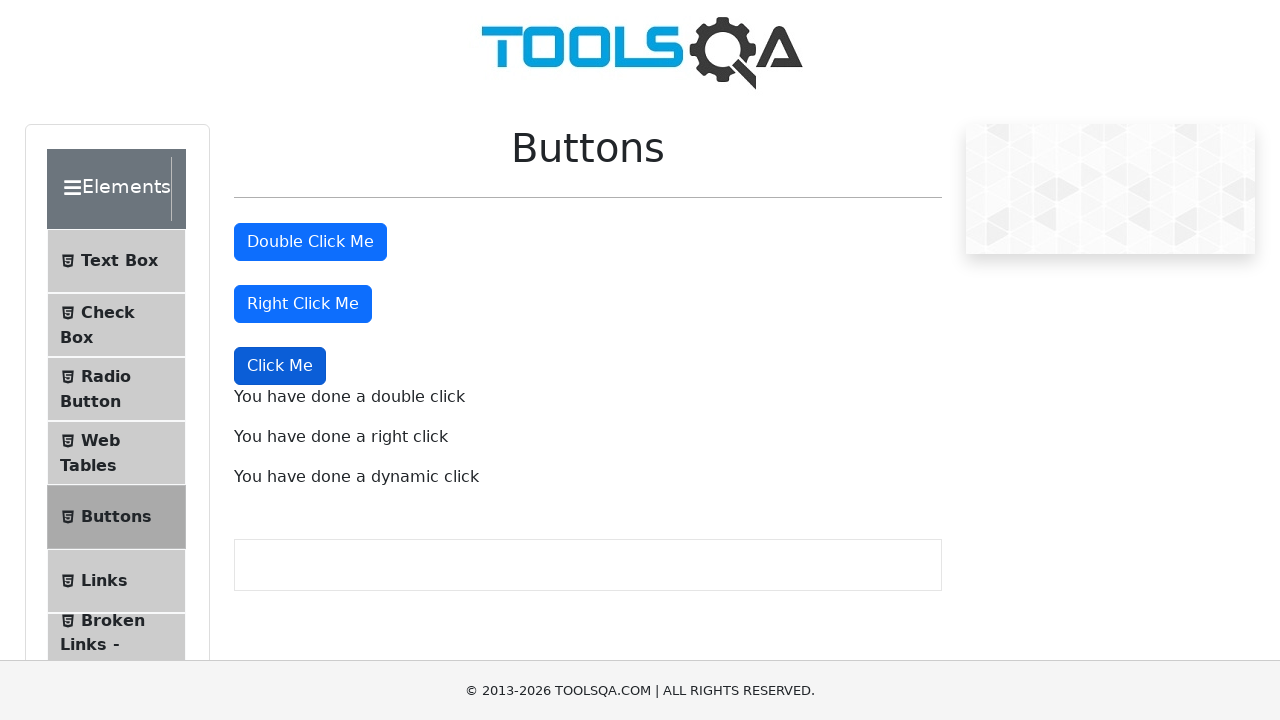

Verified dynamic click message contains expected text
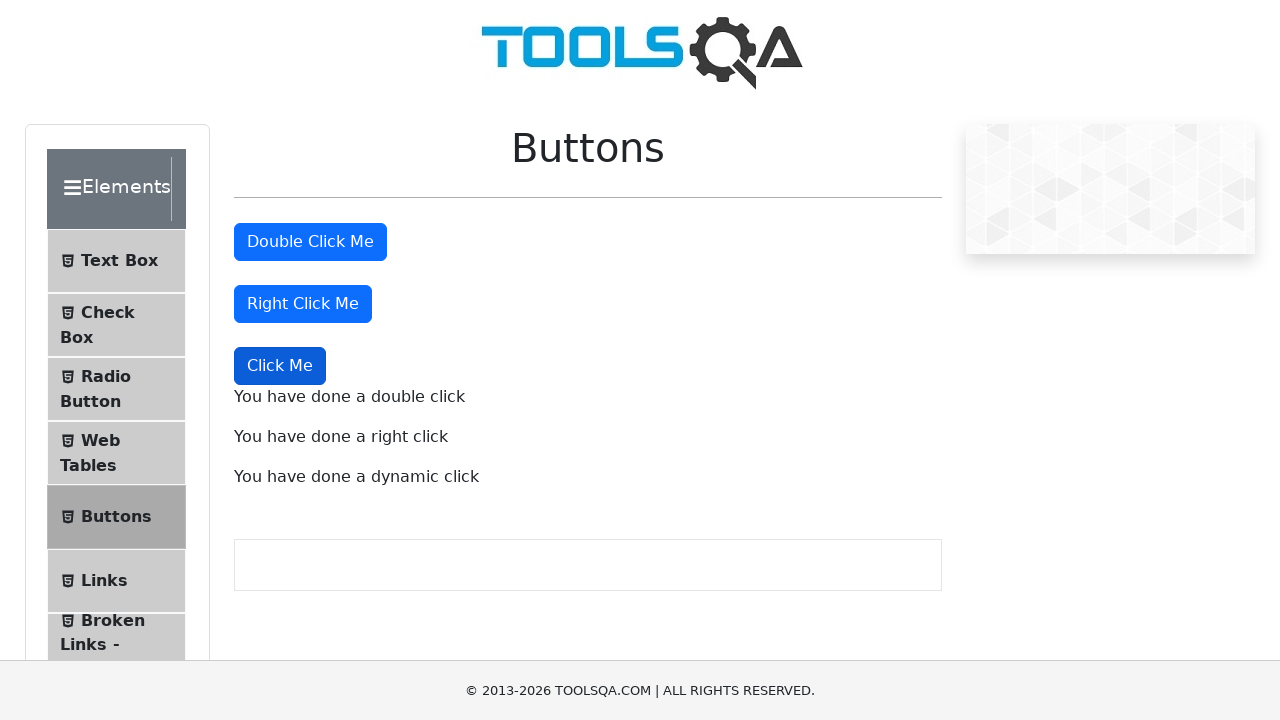

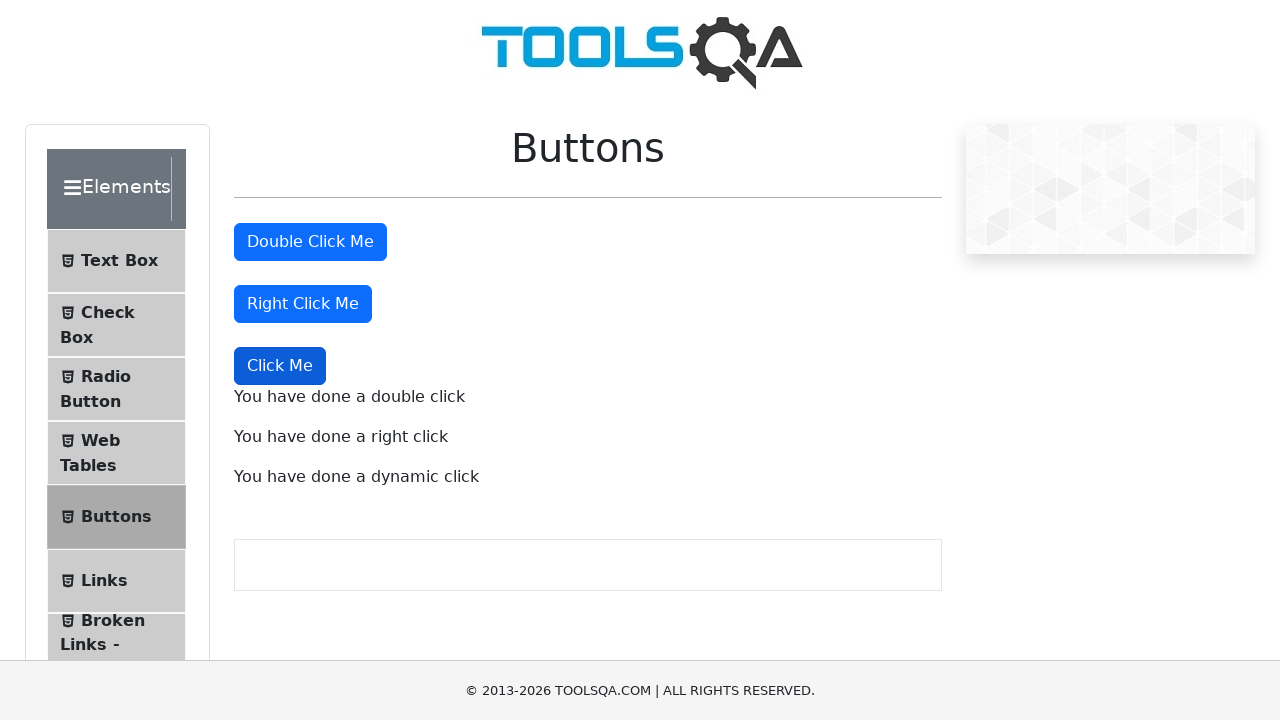